Tests JavaScript prompt alert handling by clicking a button to trigger a prompt, entering text into the prompt, and accepting it

Starting URL: https://v1.training-support.net/selenium/javascript-alerts

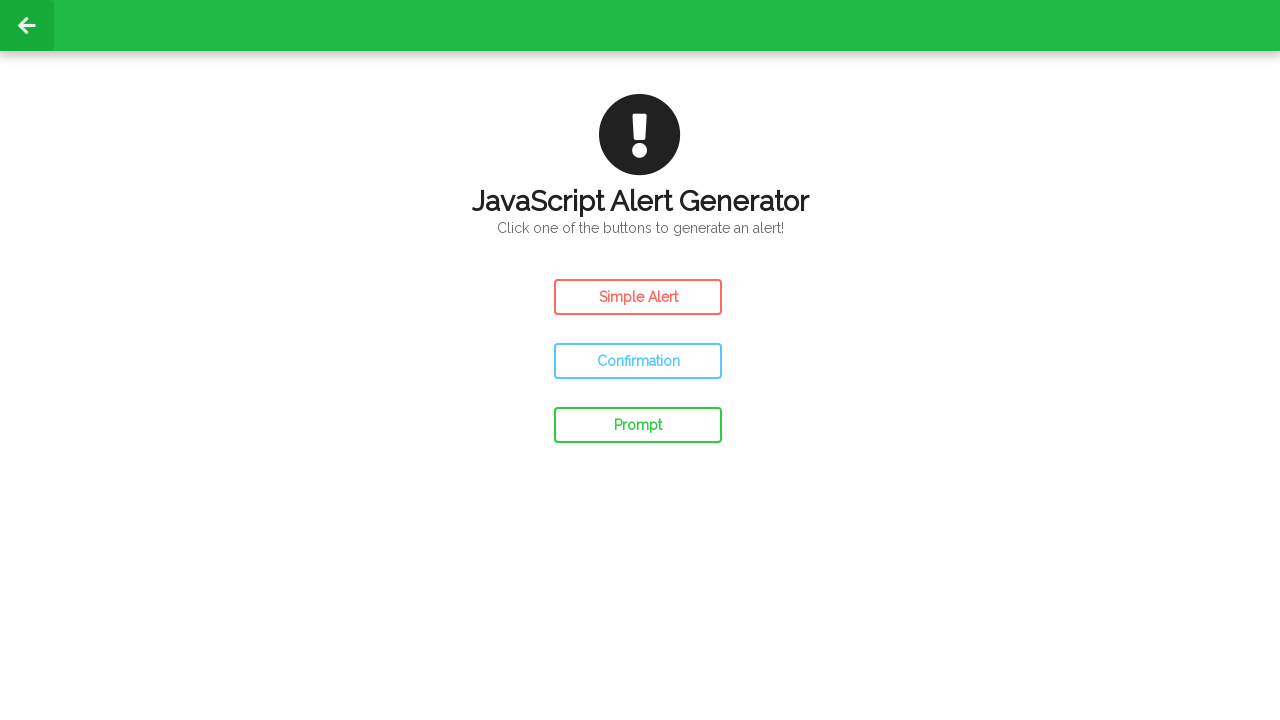

Clicked the prompt button to trigger JavaScript prompt alert at (638, 425) on #prompt
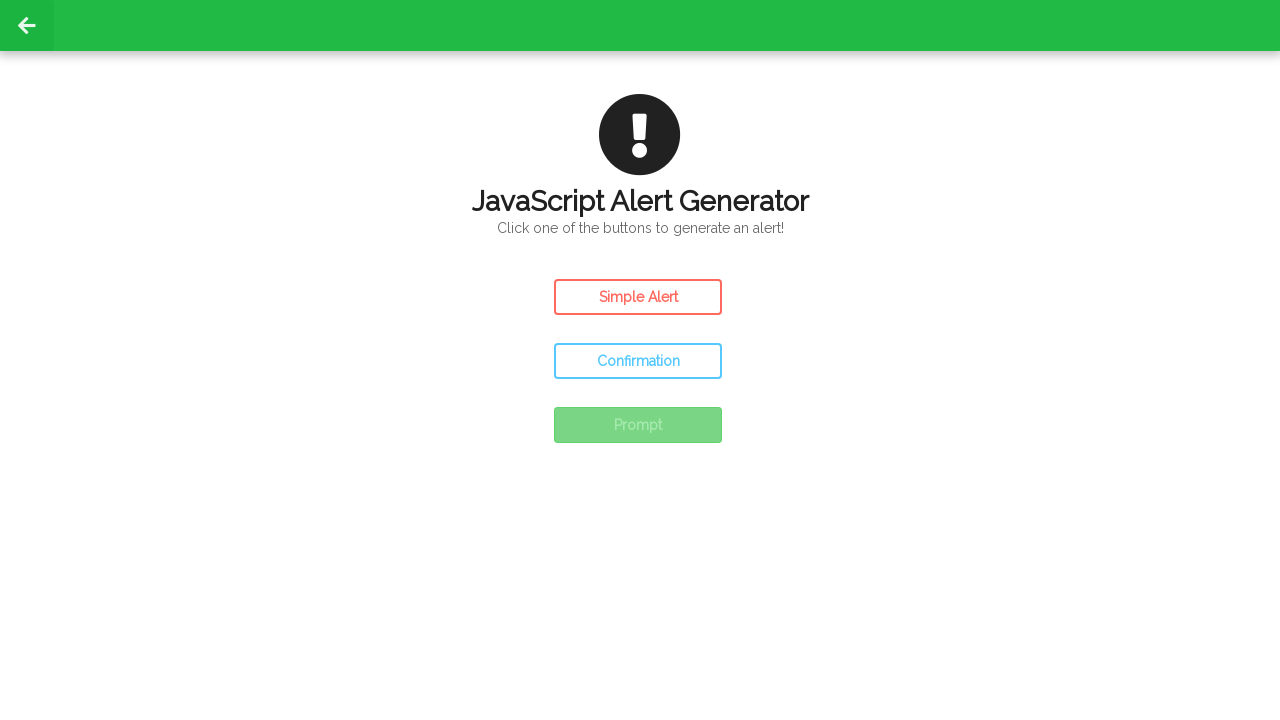

Set up dialog handler to accept prompt with text 'Python'
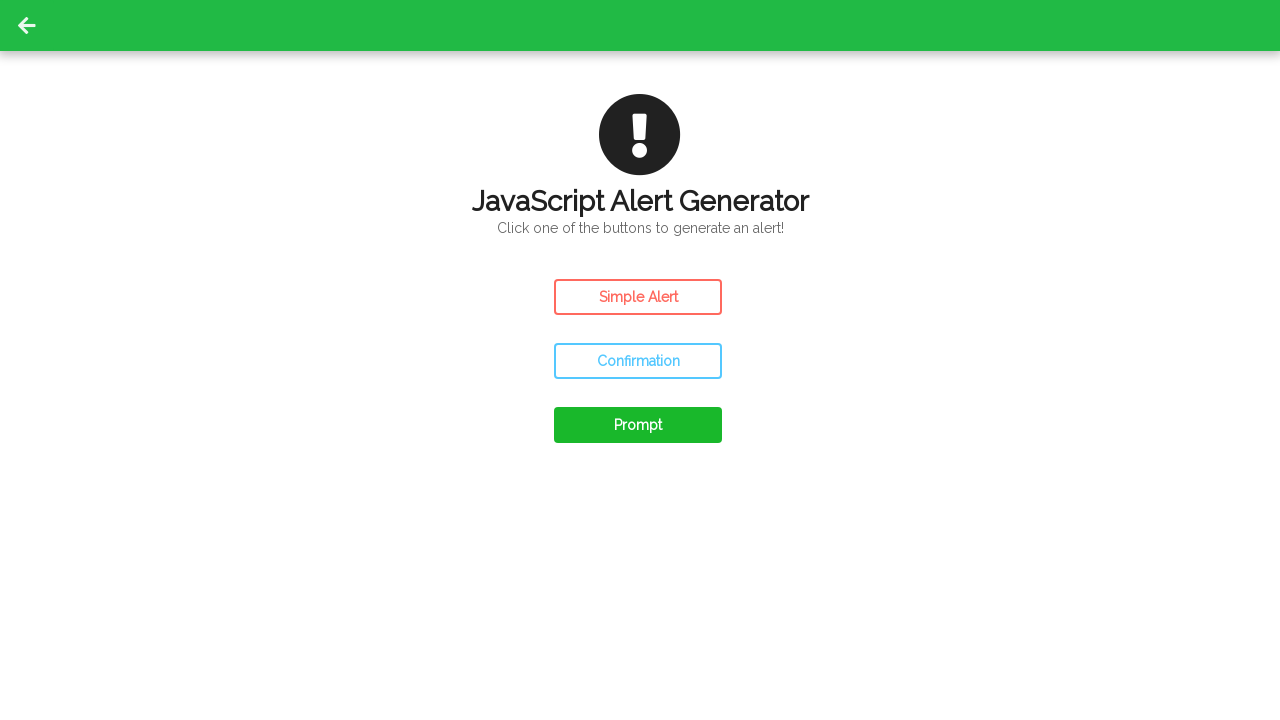

Clicked prompt button again to trigger dialog with handler in place at (638, 425) on #prompt
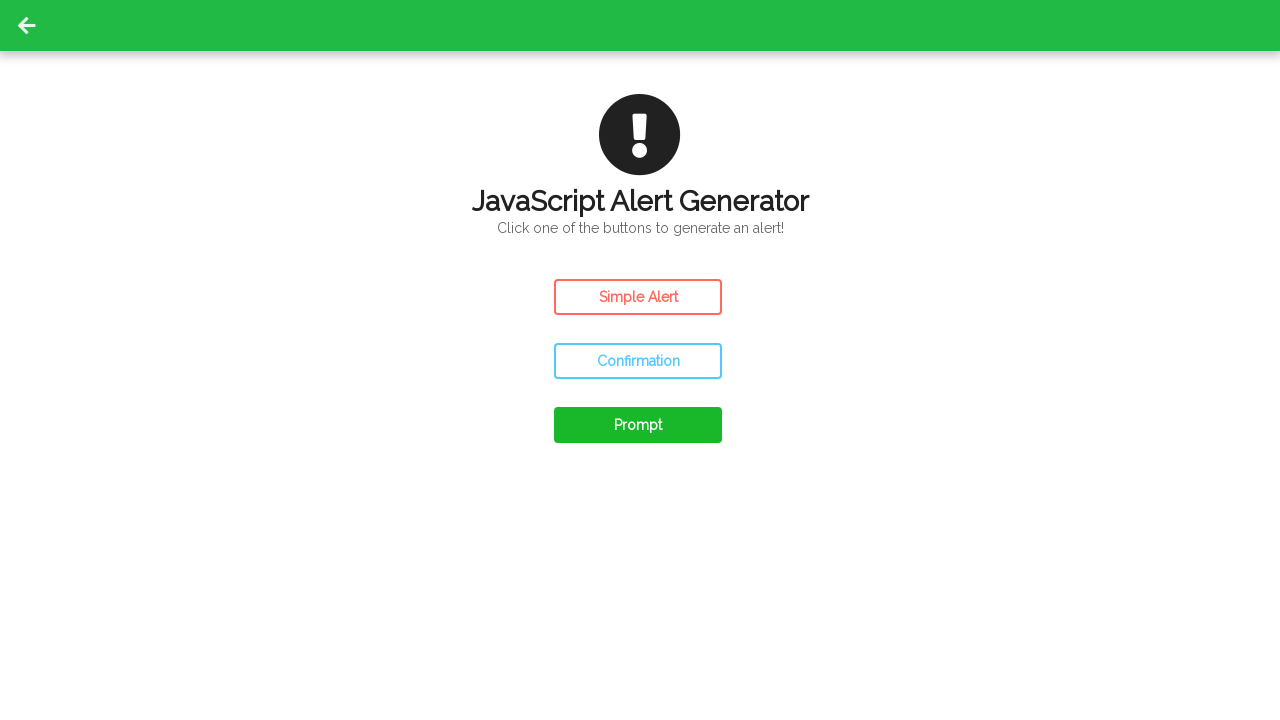

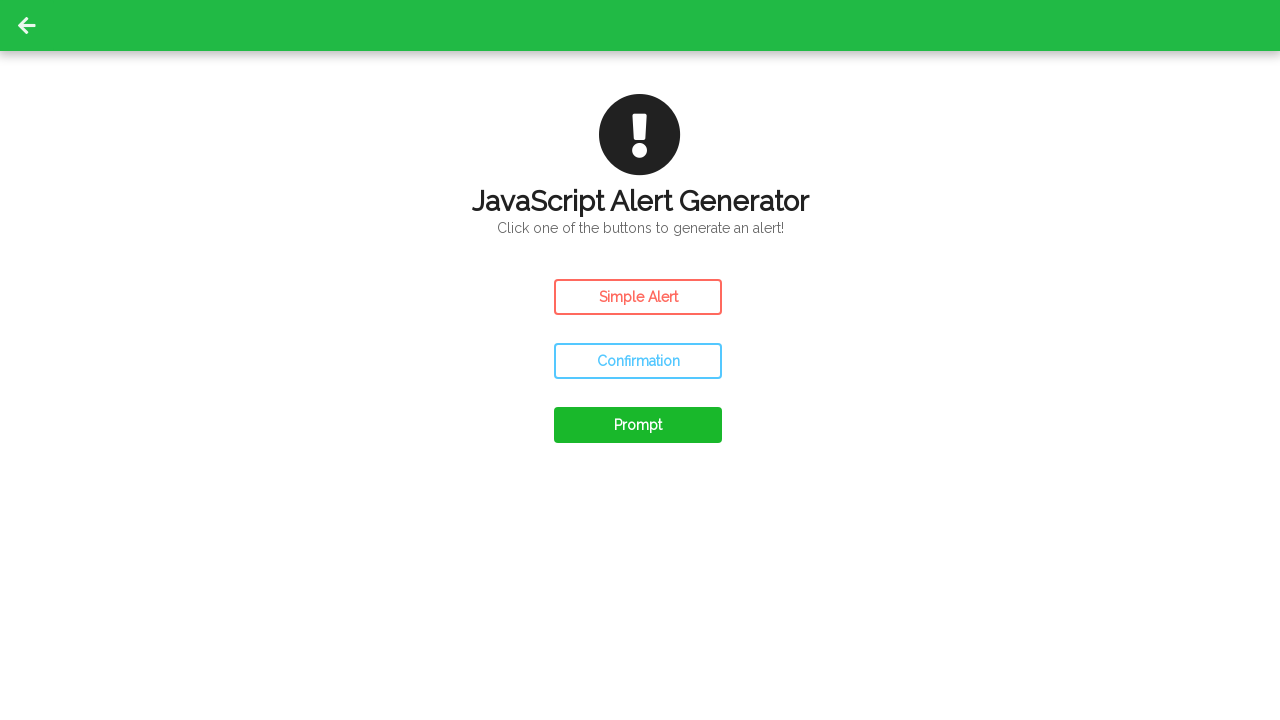